Tests clicking on the feedback link and verifies navigation to the feedback page

Starting URL: https://habr.com/ru

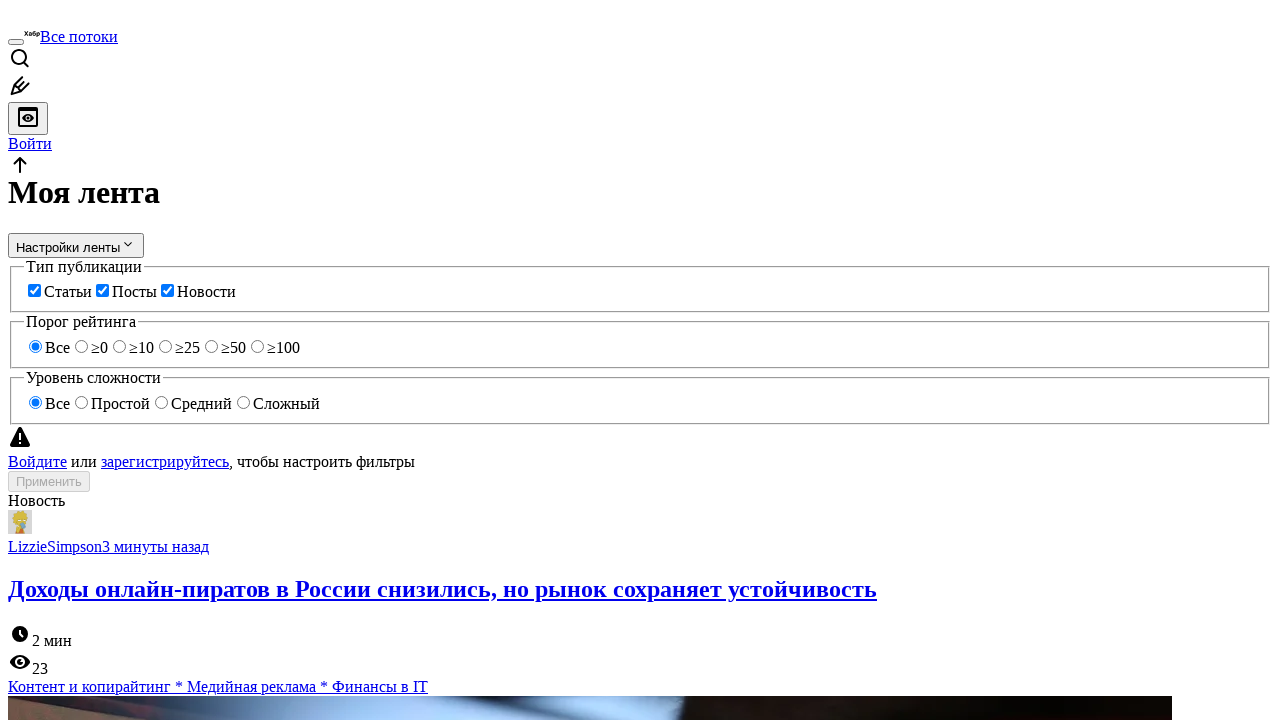

Clicked on the feedback link at (208, 683) on a[href='/ru/feedback/']
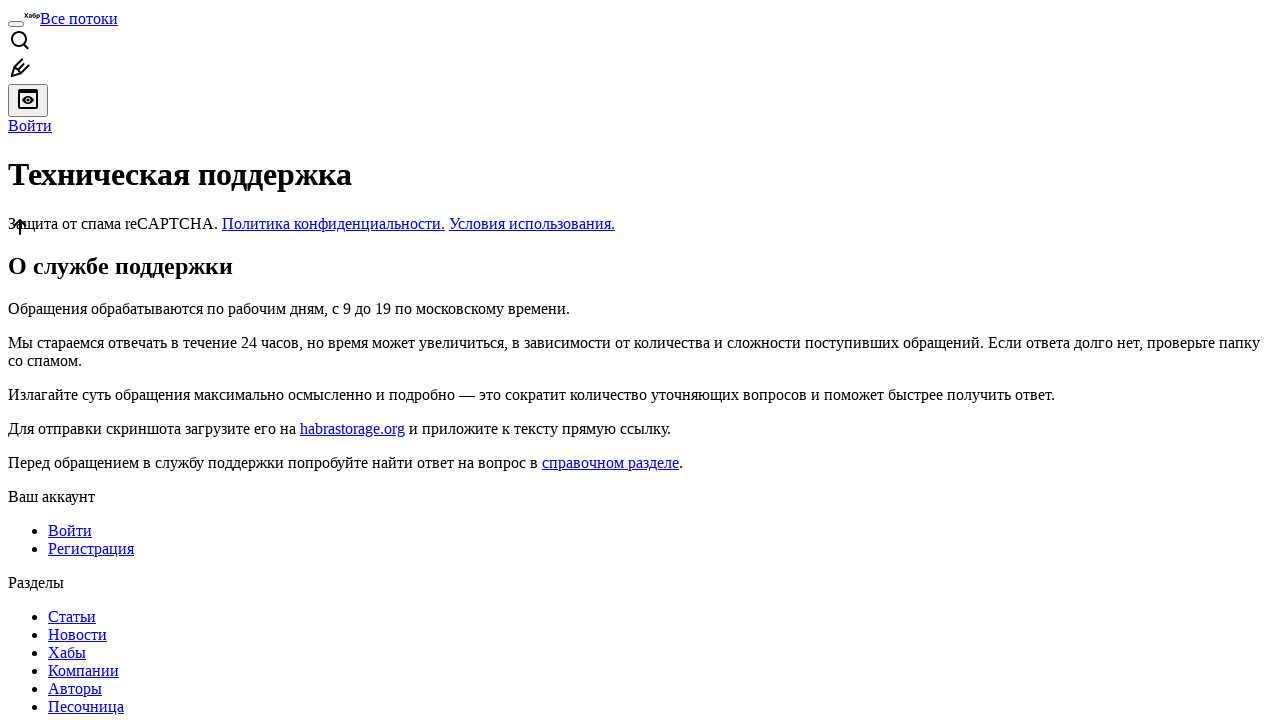

Navigation to feedback page completed, URL verified as https://habr.com/ru/feedback/
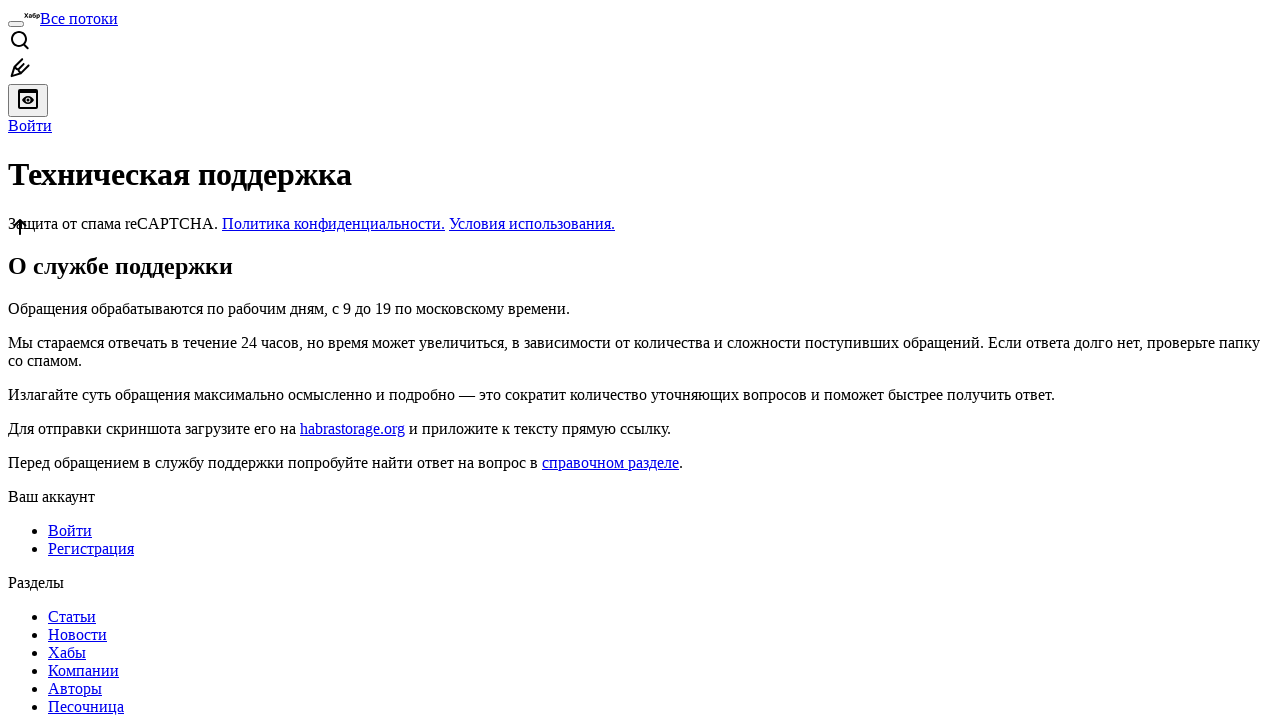

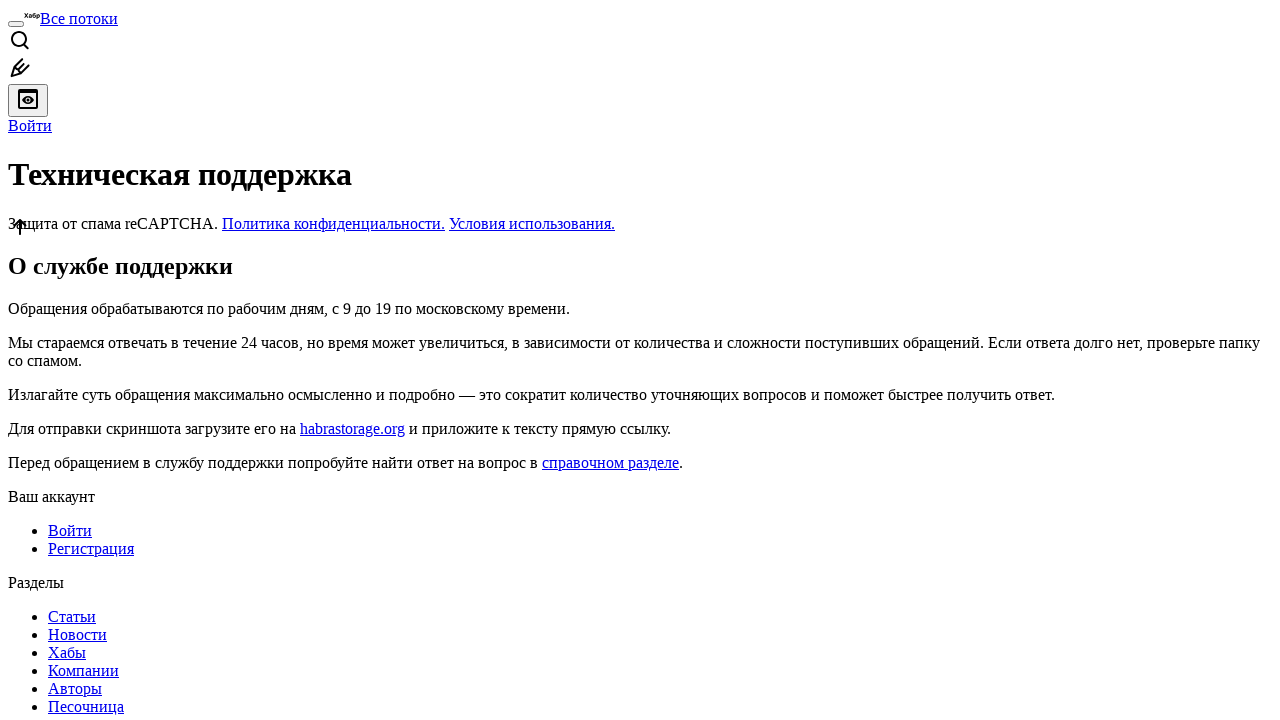